Tests various Selenium locator strategies on a practice form including login form, forgot password flow, and password reset functionality on a demo website designed for learning.

Starting URL: https://rahulshettyacademy.com/locatorspractice/

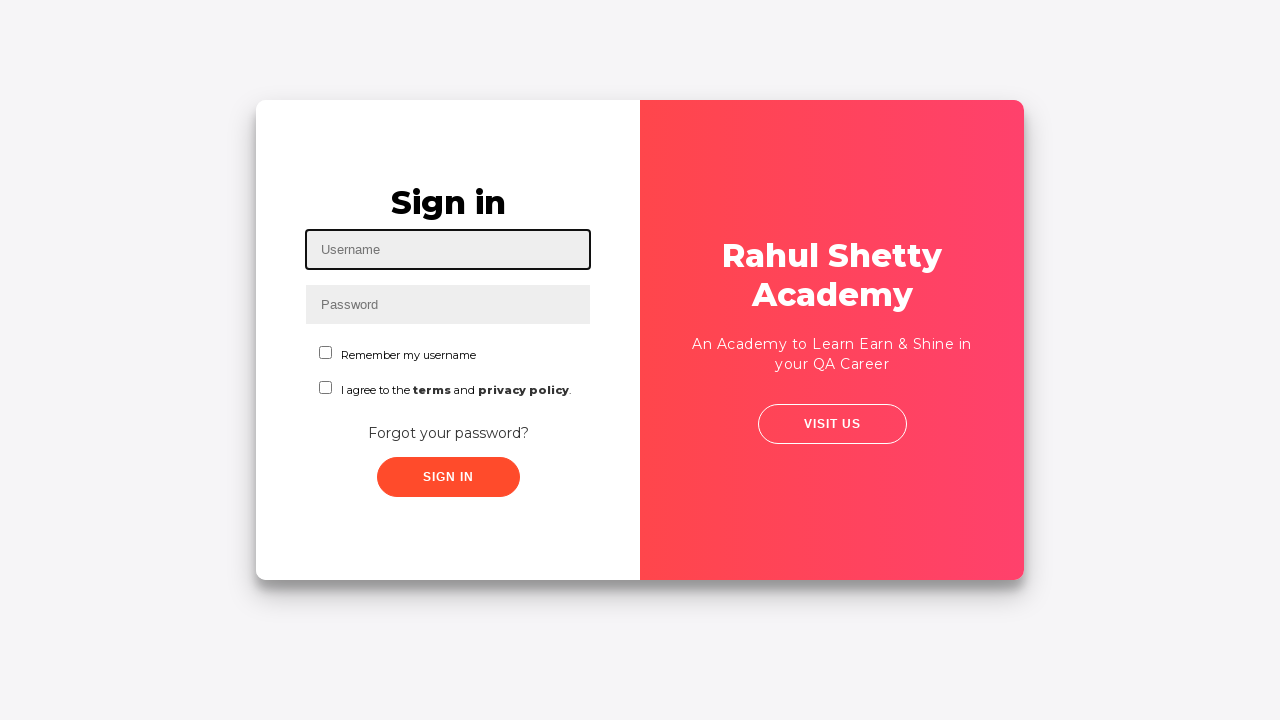

Filled username field with 'rahul' on #inputUsername
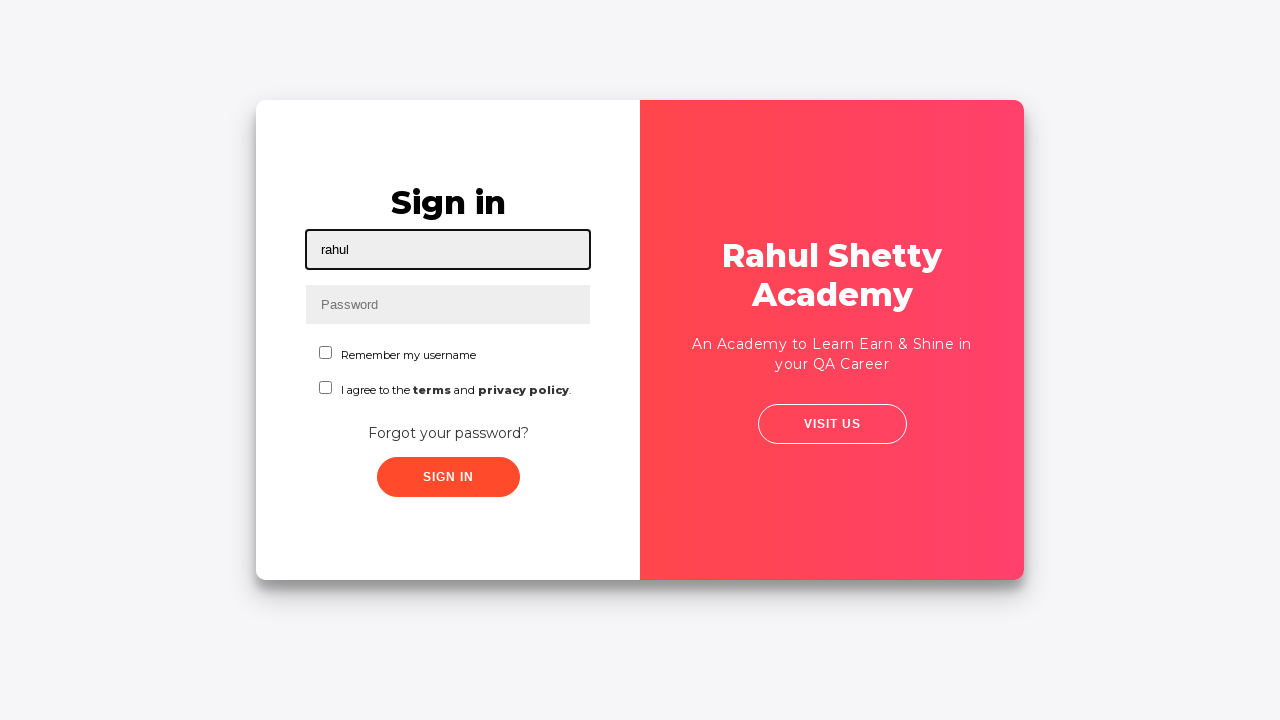

Filled password field with 'hello123' on input[name='inputPassword']
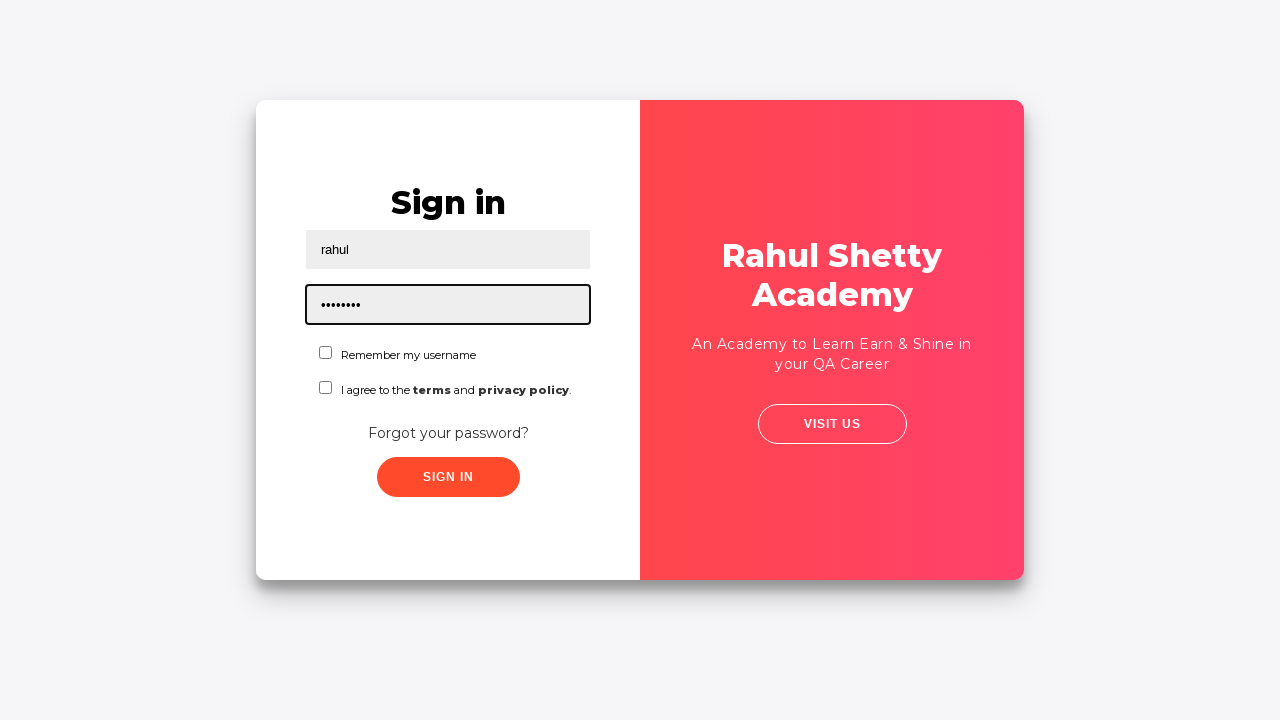

Clicked sign in button at (448, 477) on .signInBtn
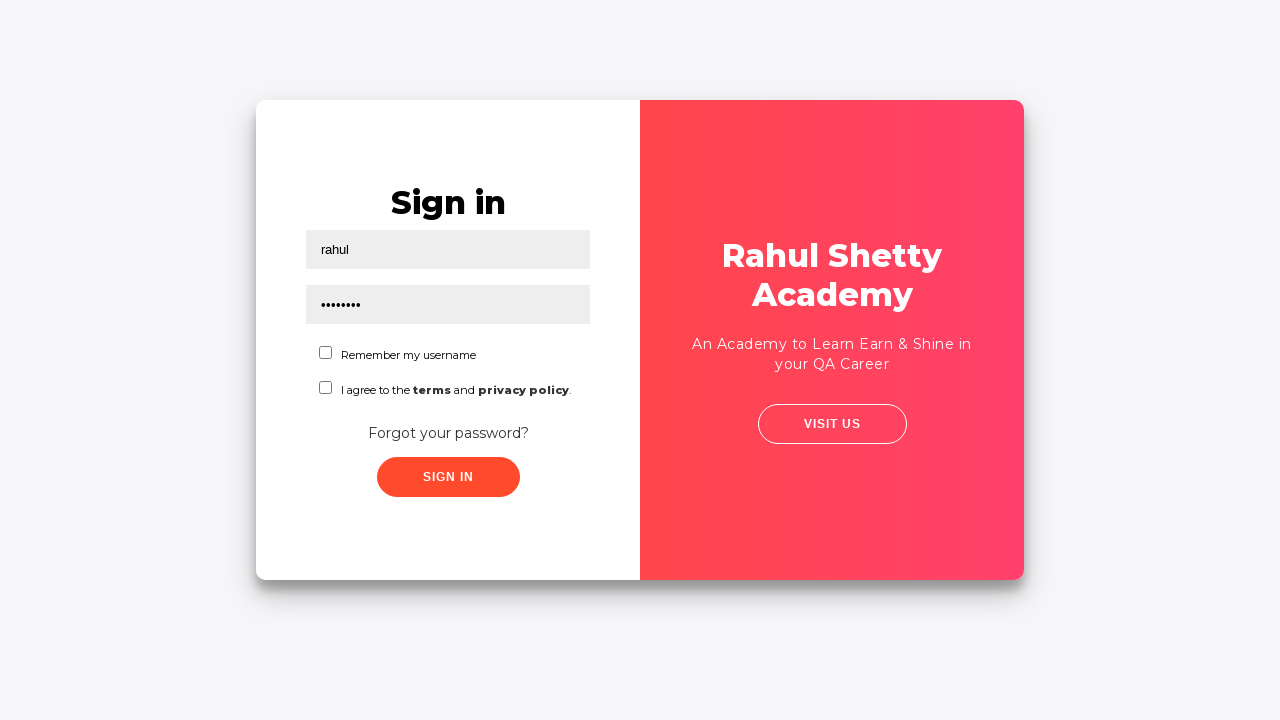

Error message appeared on login form
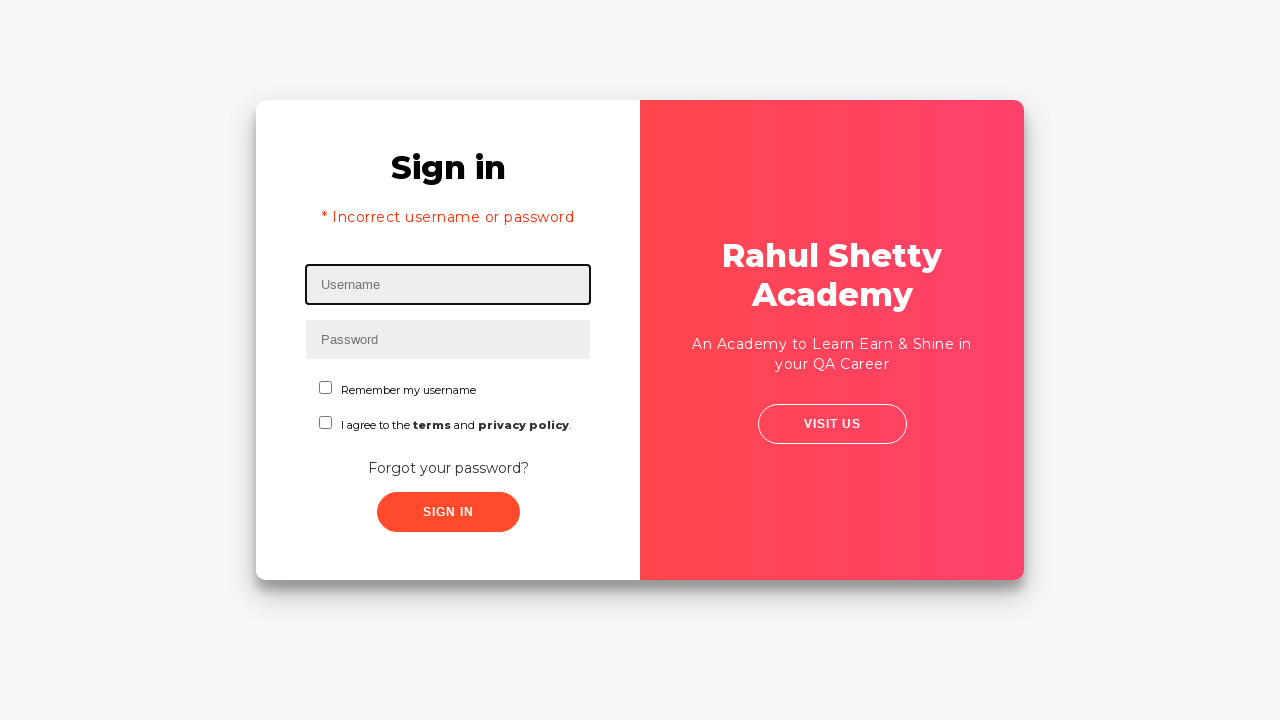

Clicked 'Forgot your password?' link at (448, 468) on text=Forgot your password?
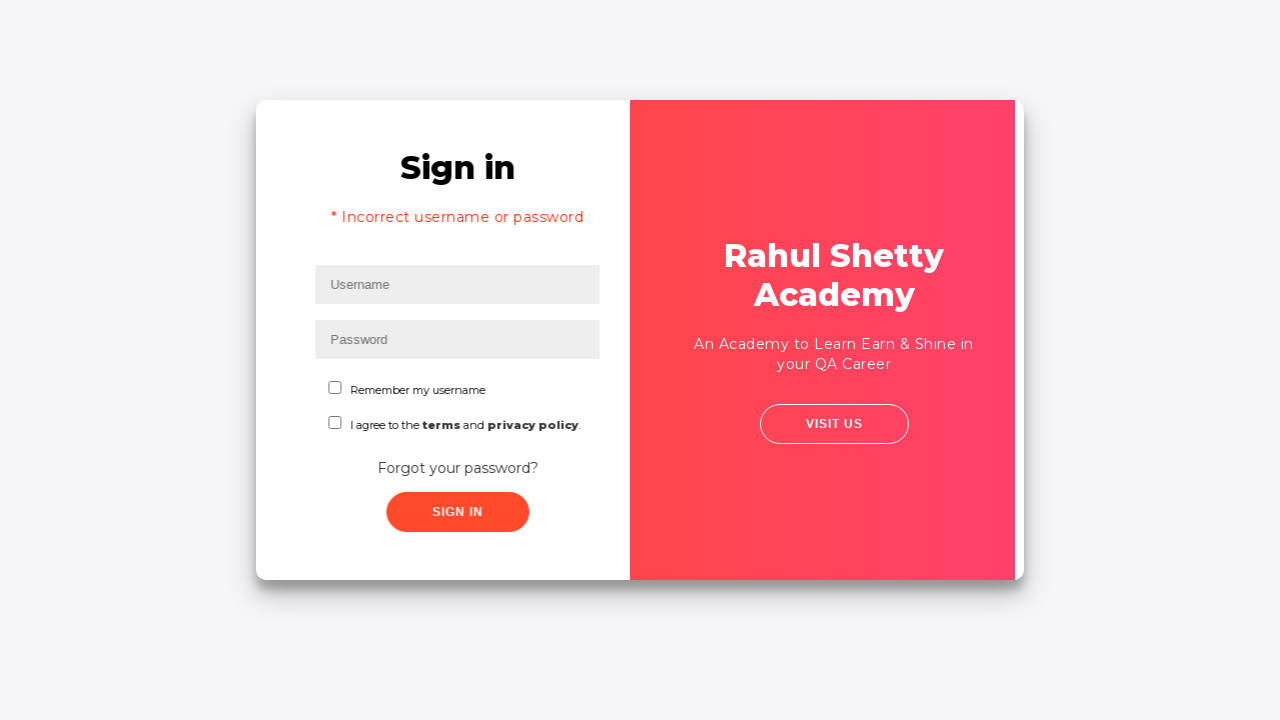

Waited for forgot password form to load
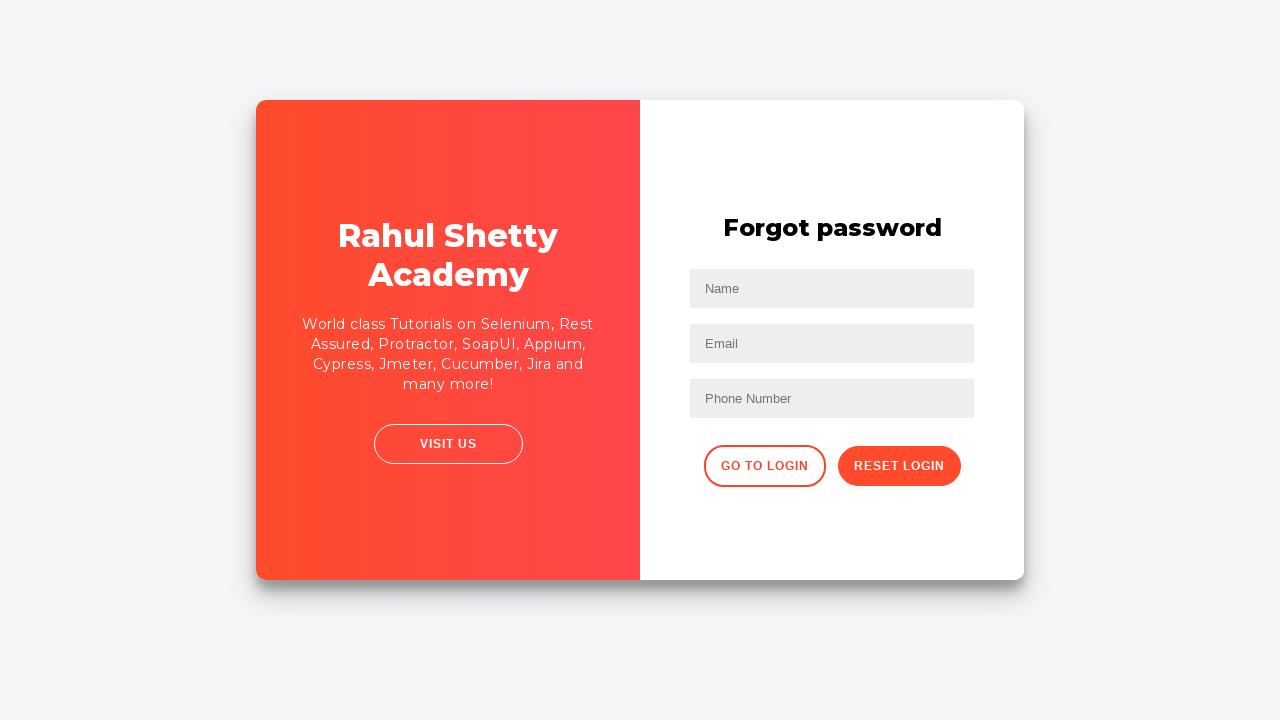

Filled name field with 'John' in forgot password form on input[placeholder='Name']
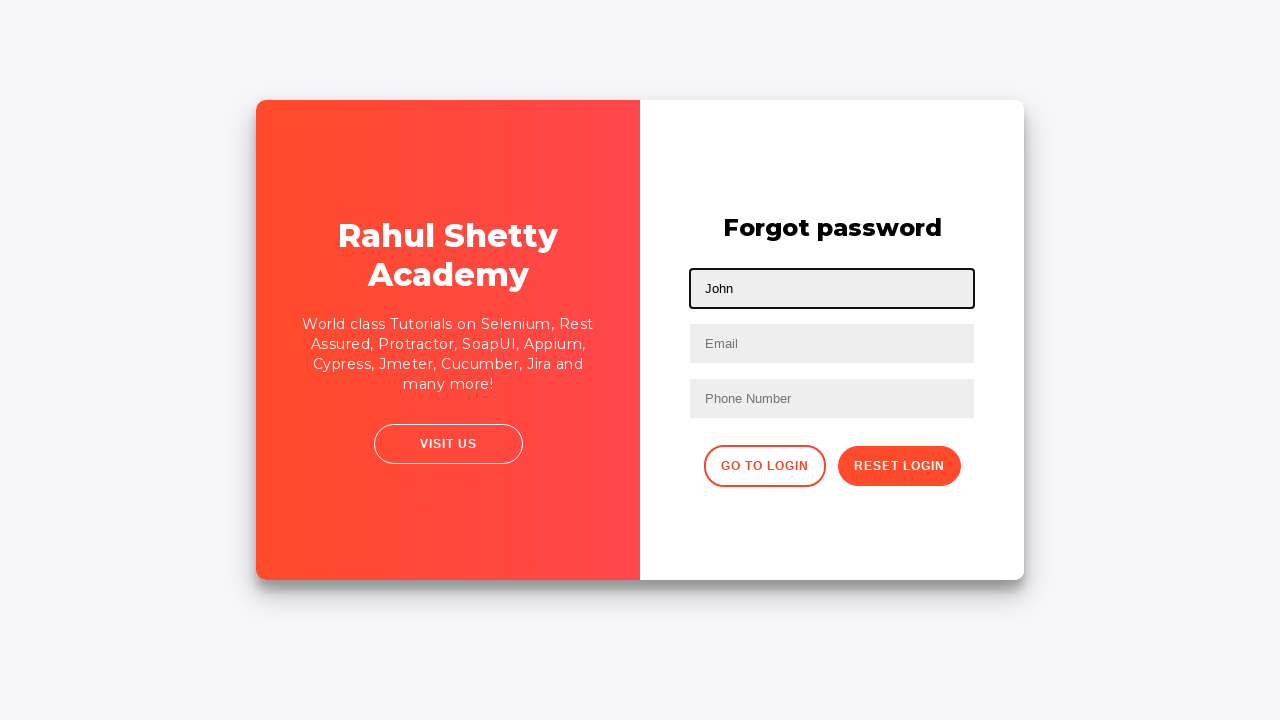

Filled email field with 'john@rsa.com' on input[placeholder='Email']
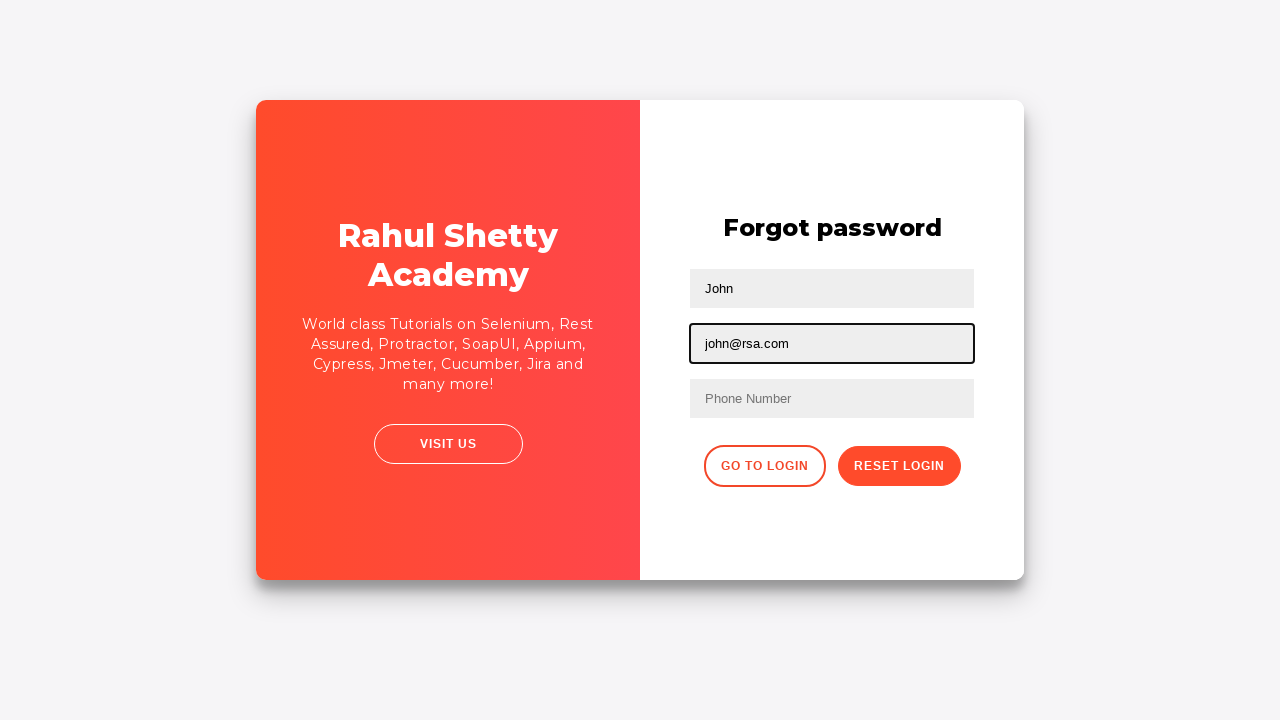

Cleared email field on input[type='text']:nth-child(3)
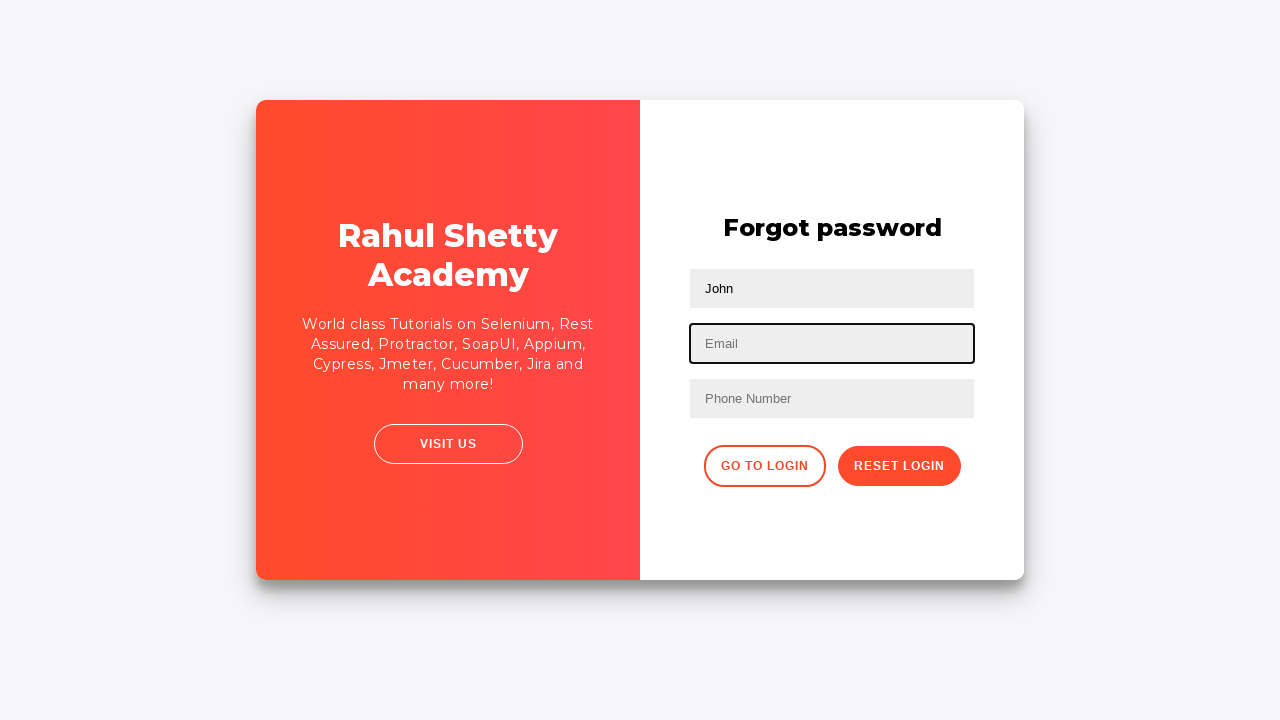

Filled email field with 'john@gmail.com' on input[type='text']:nth-child(3)
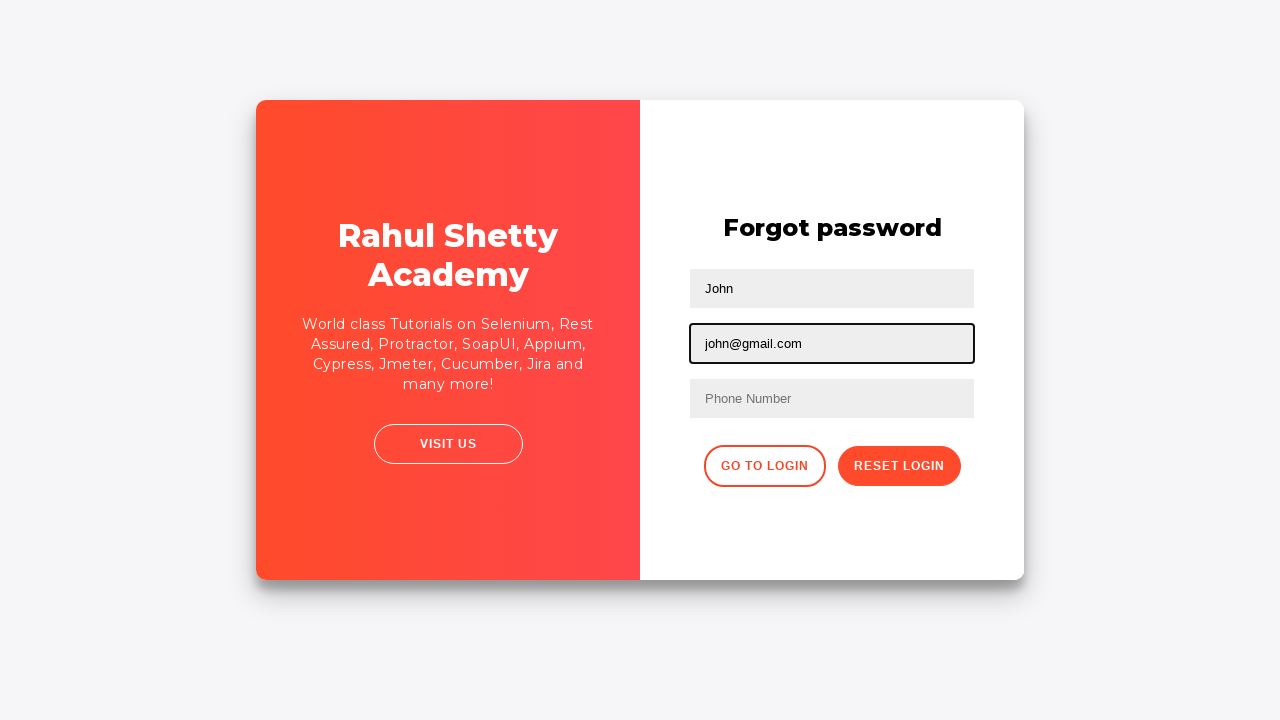

Filled phone number field with '9864353253' on form input:nth-of-type(3)
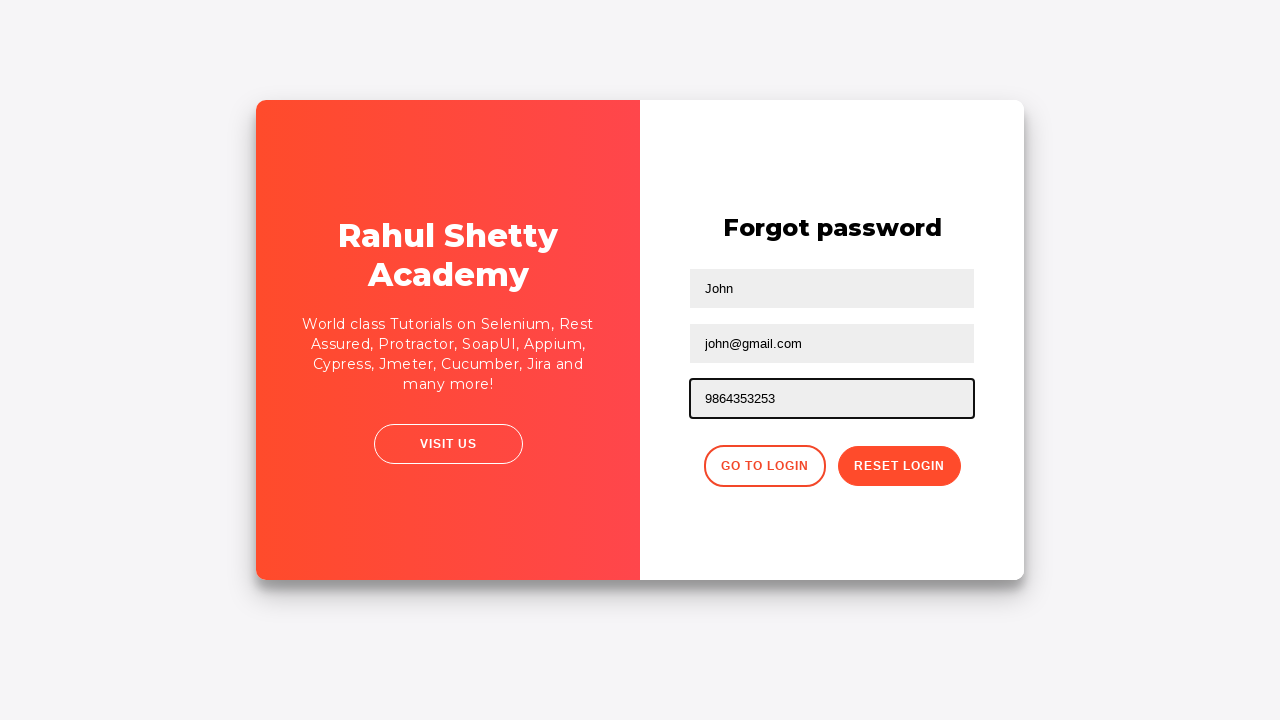

Clicked reset password button at (899, 466) on .reset-pwd-btn
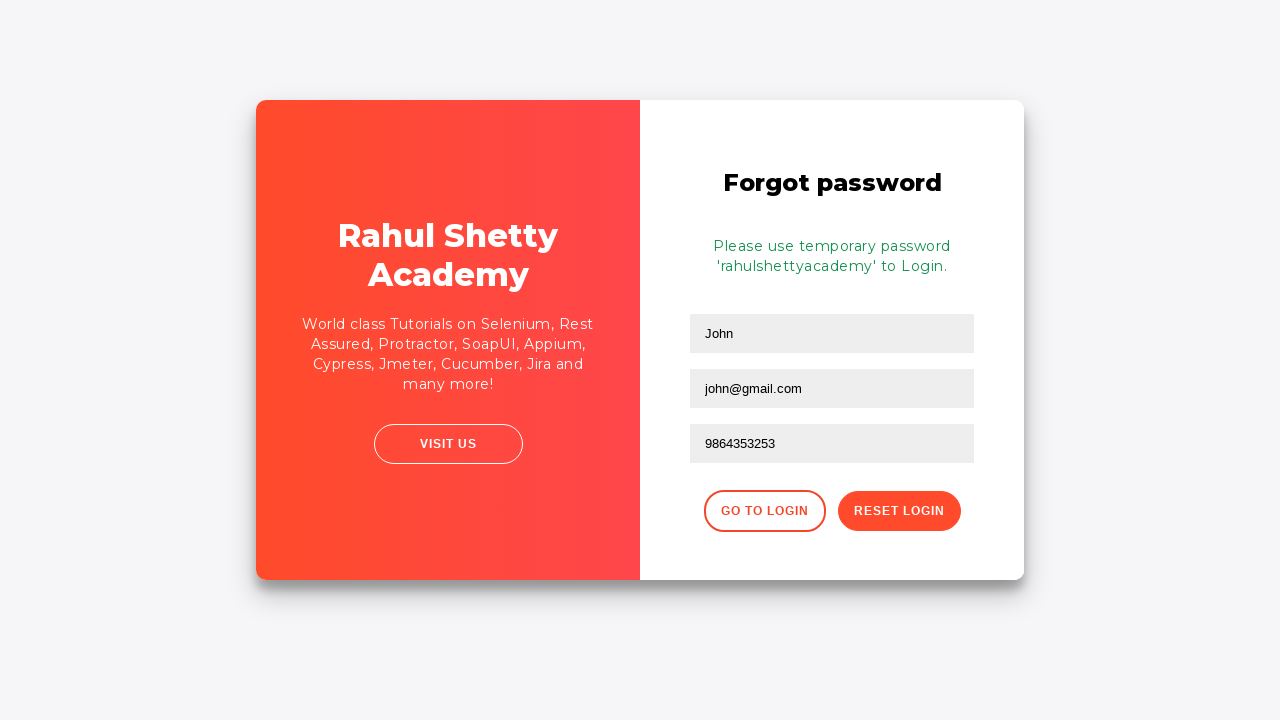

Success message appeared after password reset
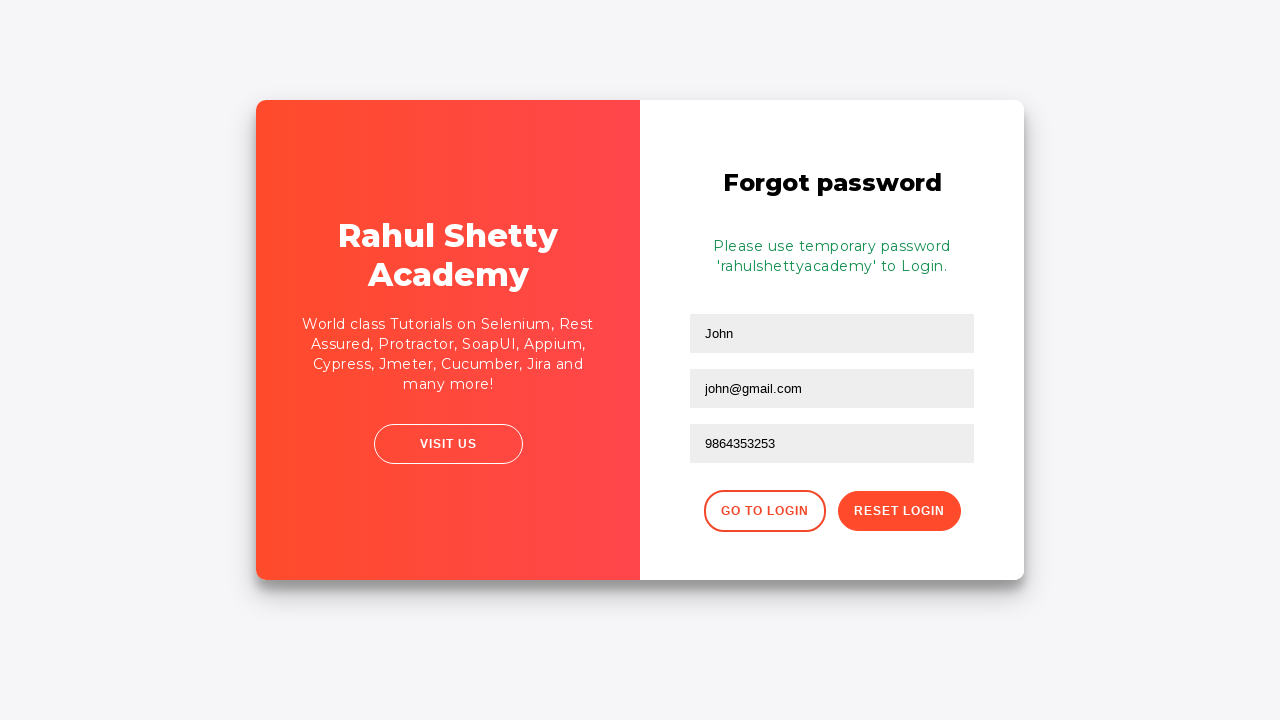

Clicked go back button from forgot password form at (764, 511) on .forgot-pwd-btn-conainer button:first-child
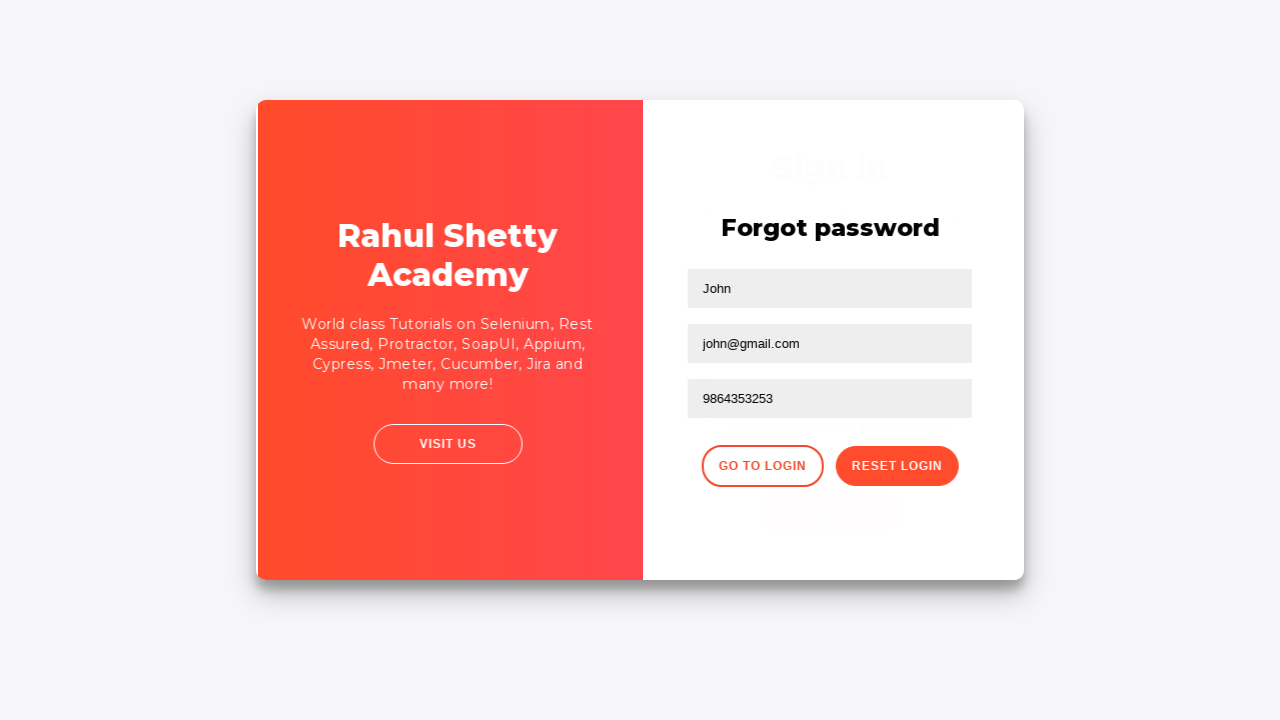

Waited for login form to reappear
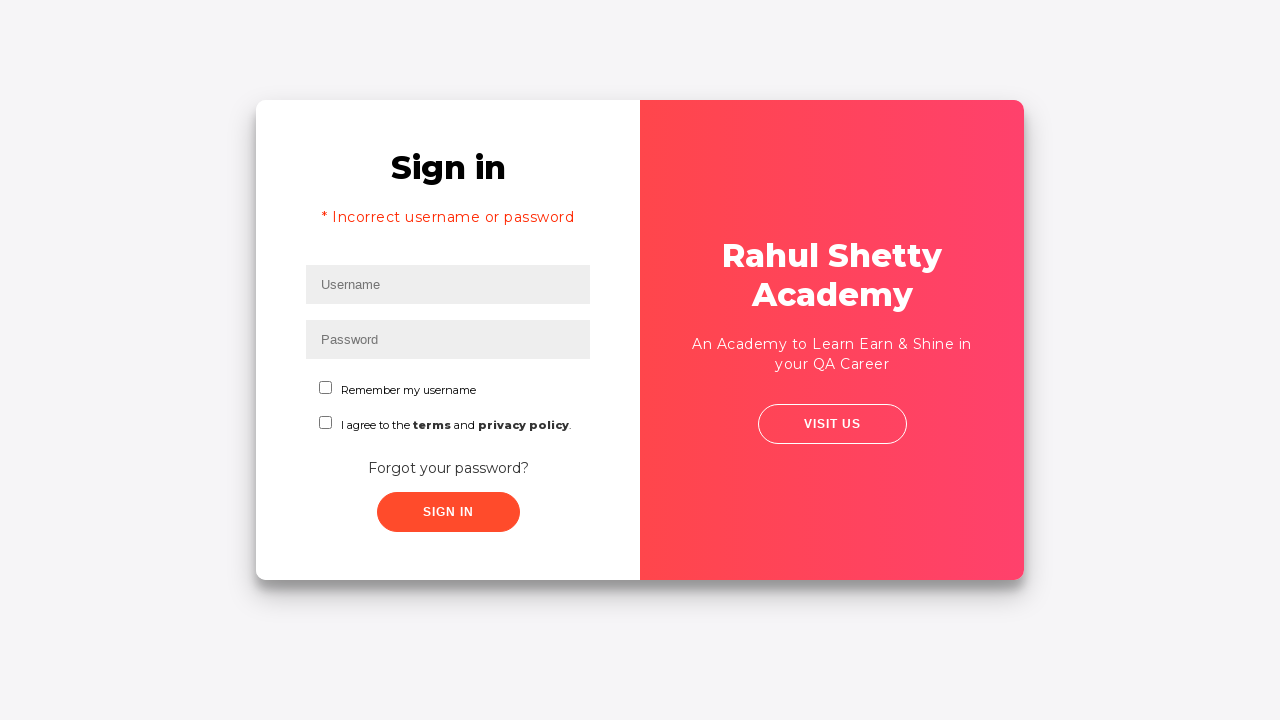

Filled username field with 'rahul' again on #inputUsername
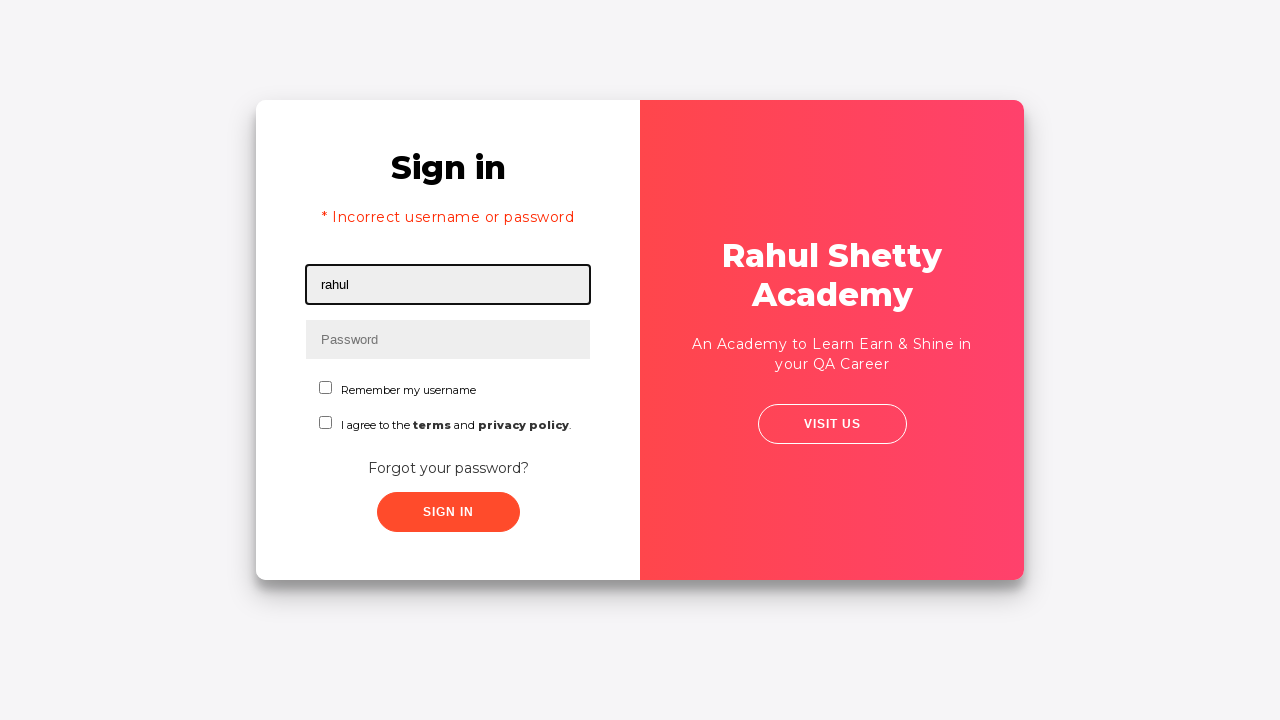

Filled password field with 'rahulshettyacademy' on input[type*='pass']
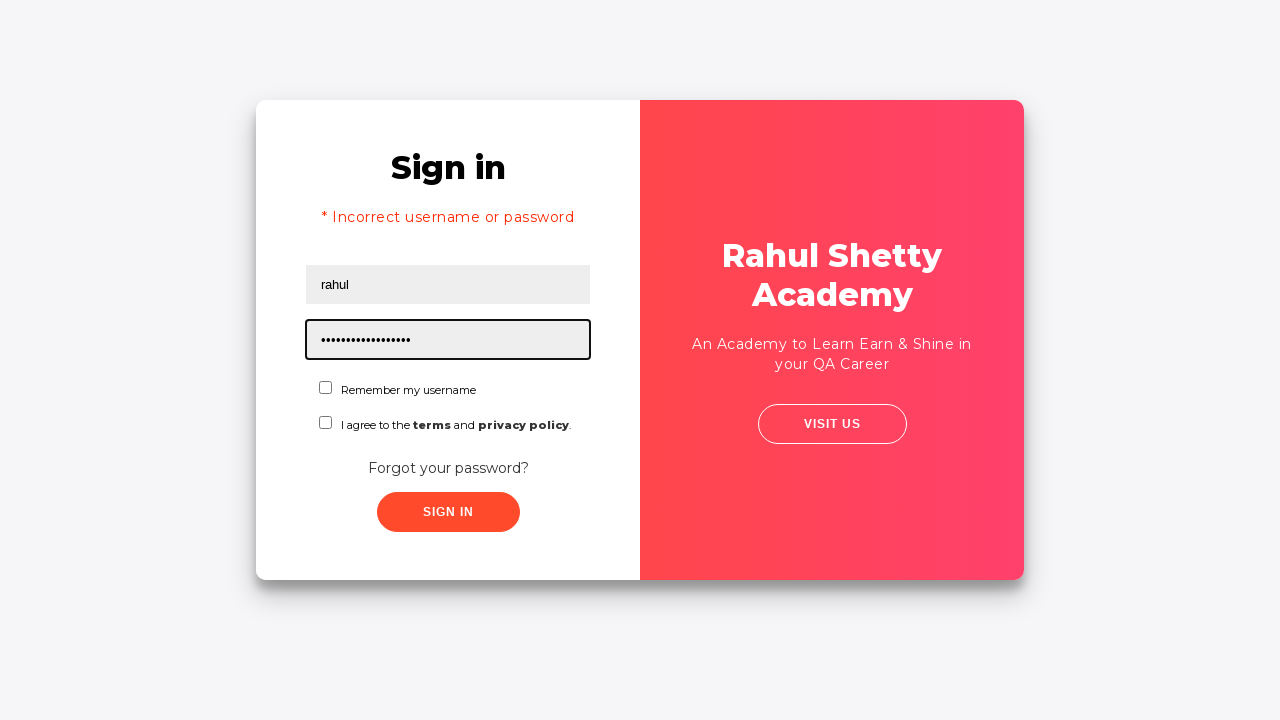

Checked the checkbox at (326, 388) on #chkboxOne
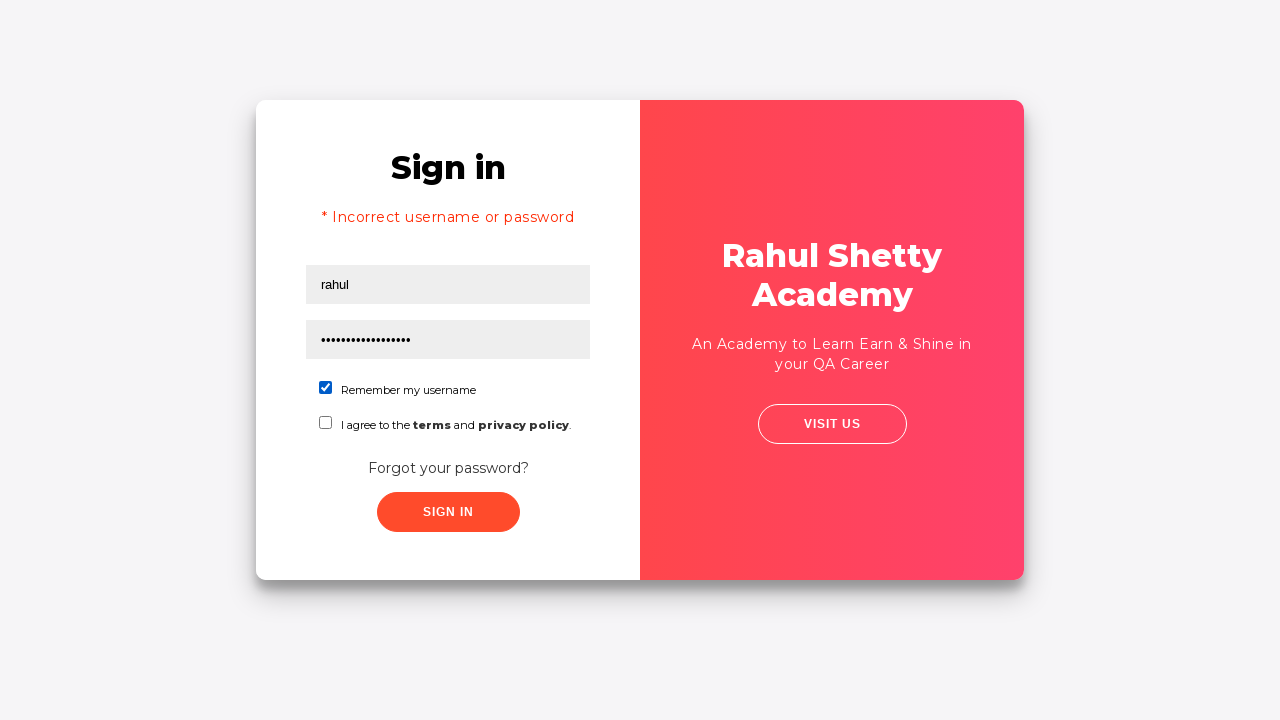

Clicked submit button to complete login at (448, 512) on button.submit
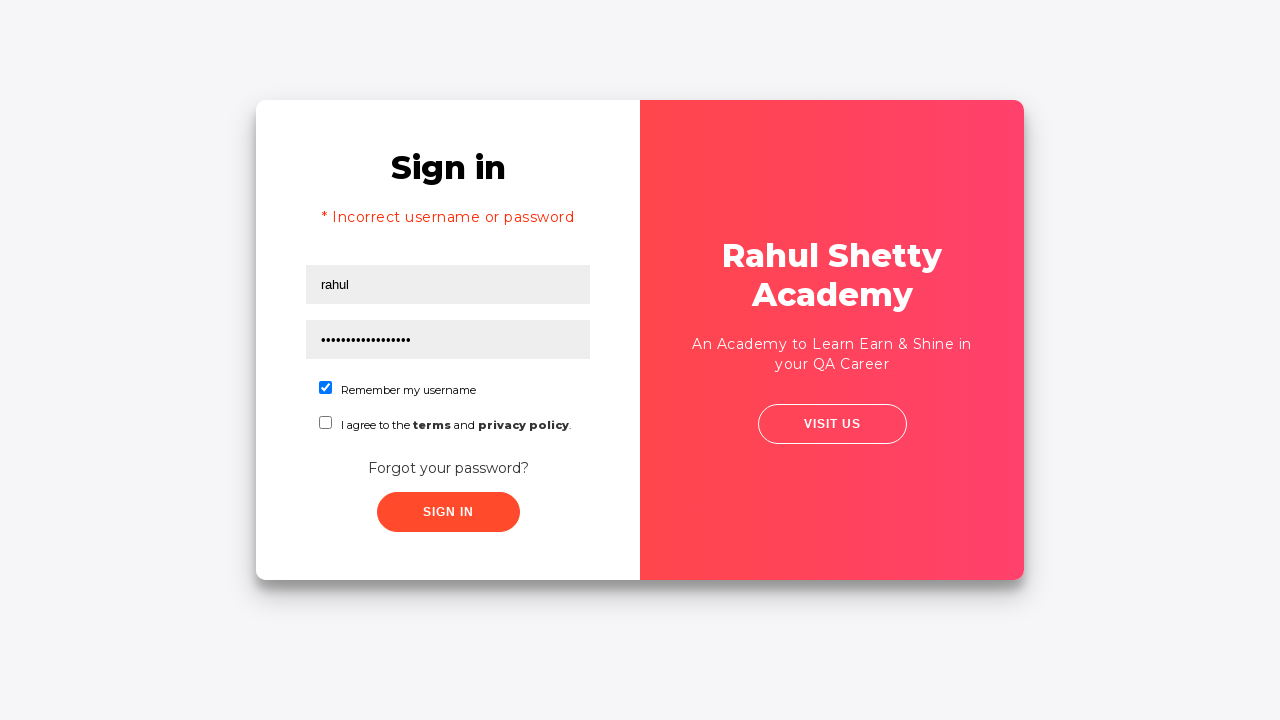

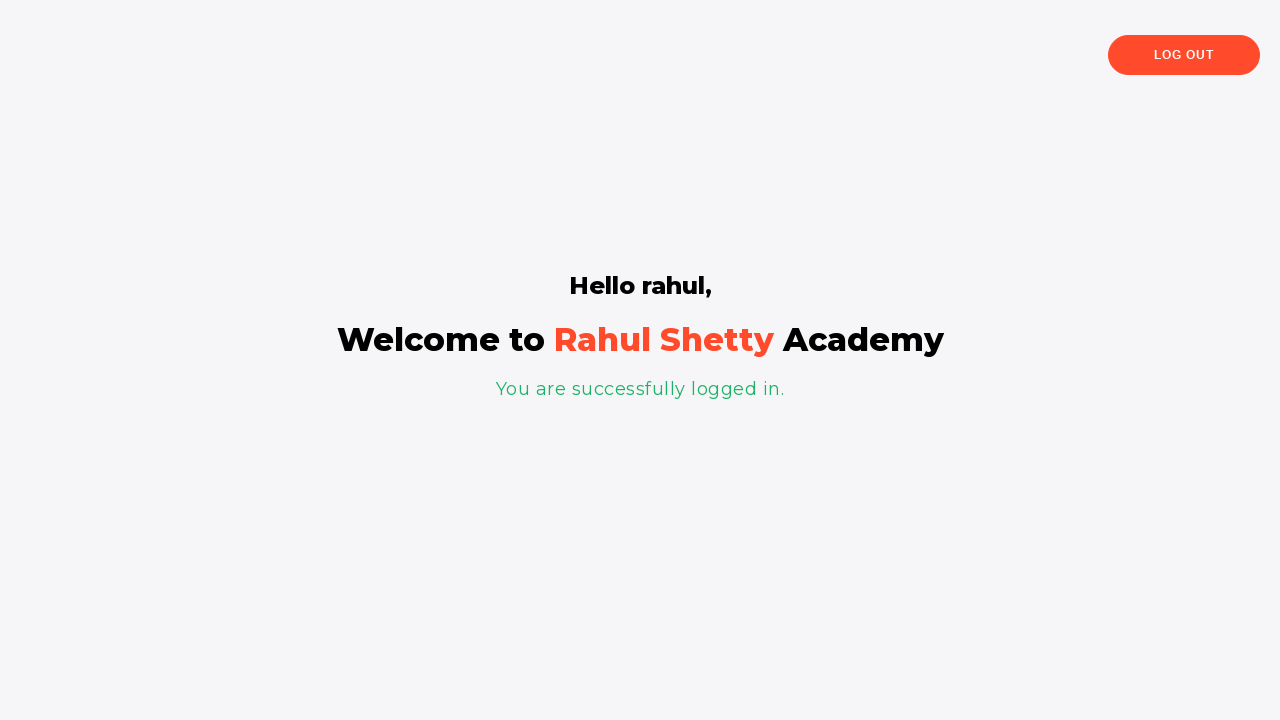